Tests the language dropdown functionality on Selenium's website by clicking the English language button and selecting Portuguese (Brazilian) from the dropdown menu

Starting URL: https://www.selenium.dev/

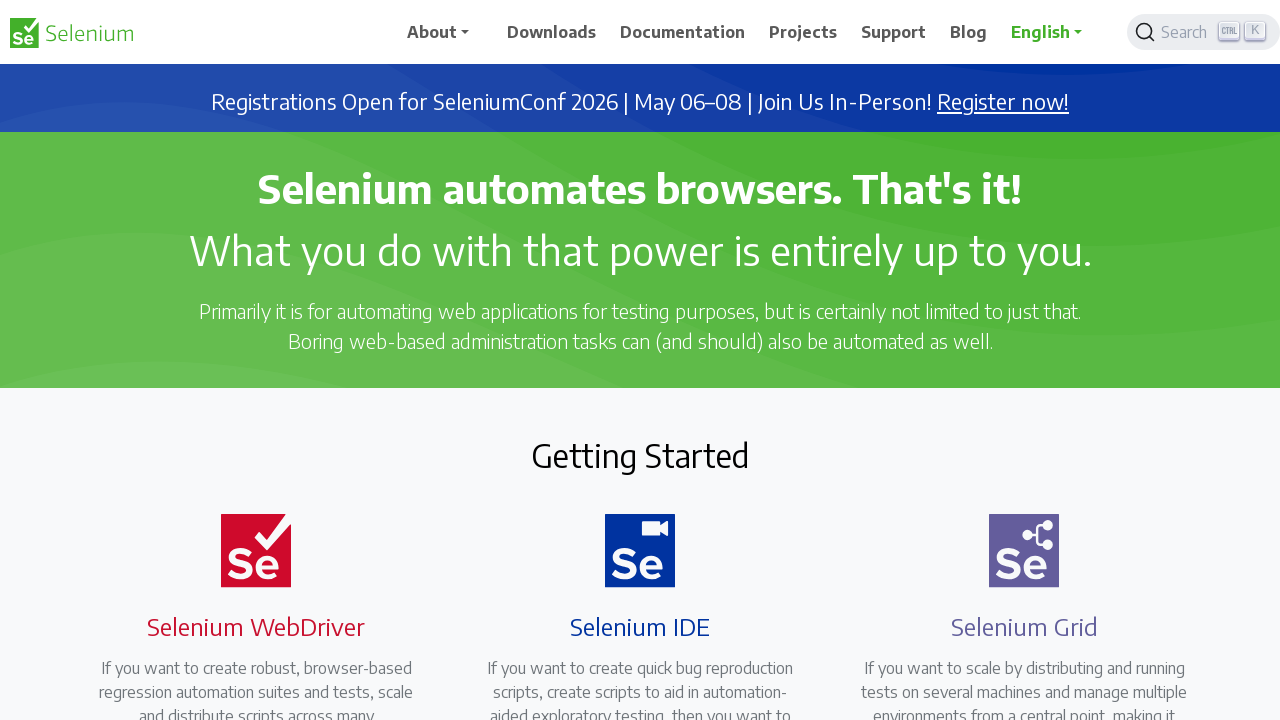

Clicked on the English language dropdown button at (1053, 32) on a.nav-link.dropdown-toggle:has-text('English')
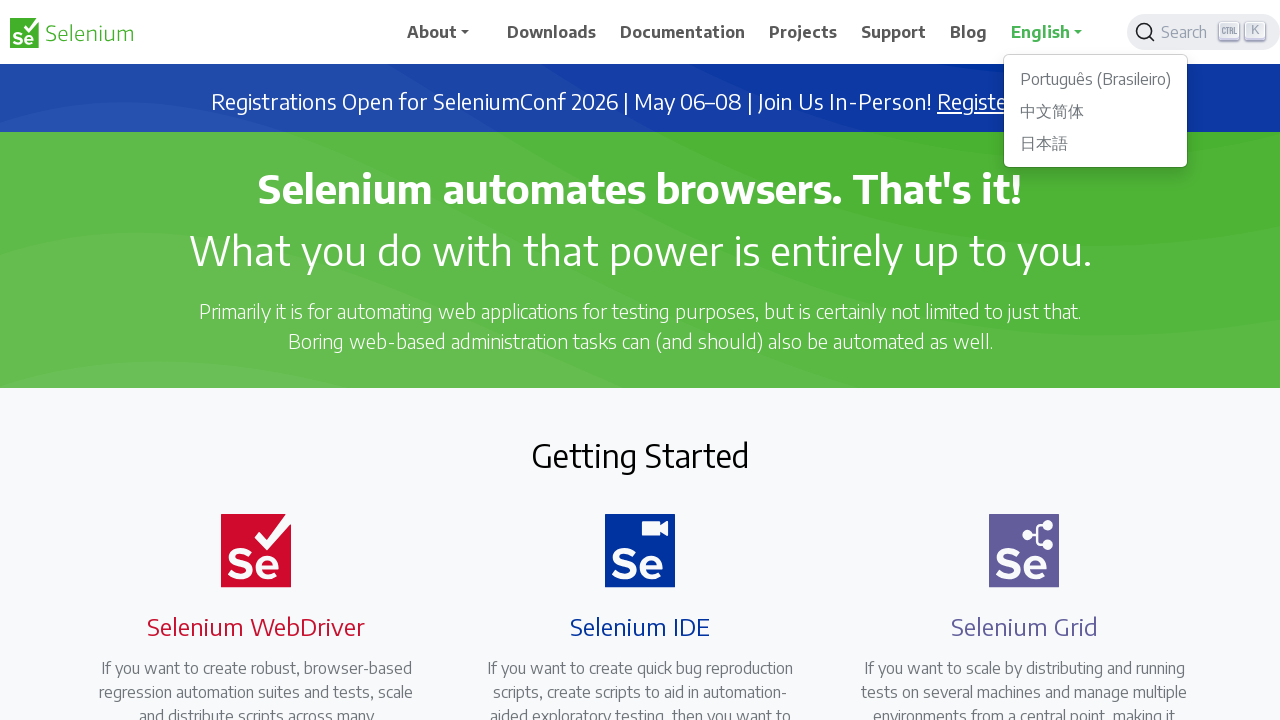

Waited for dropdown menu to appear
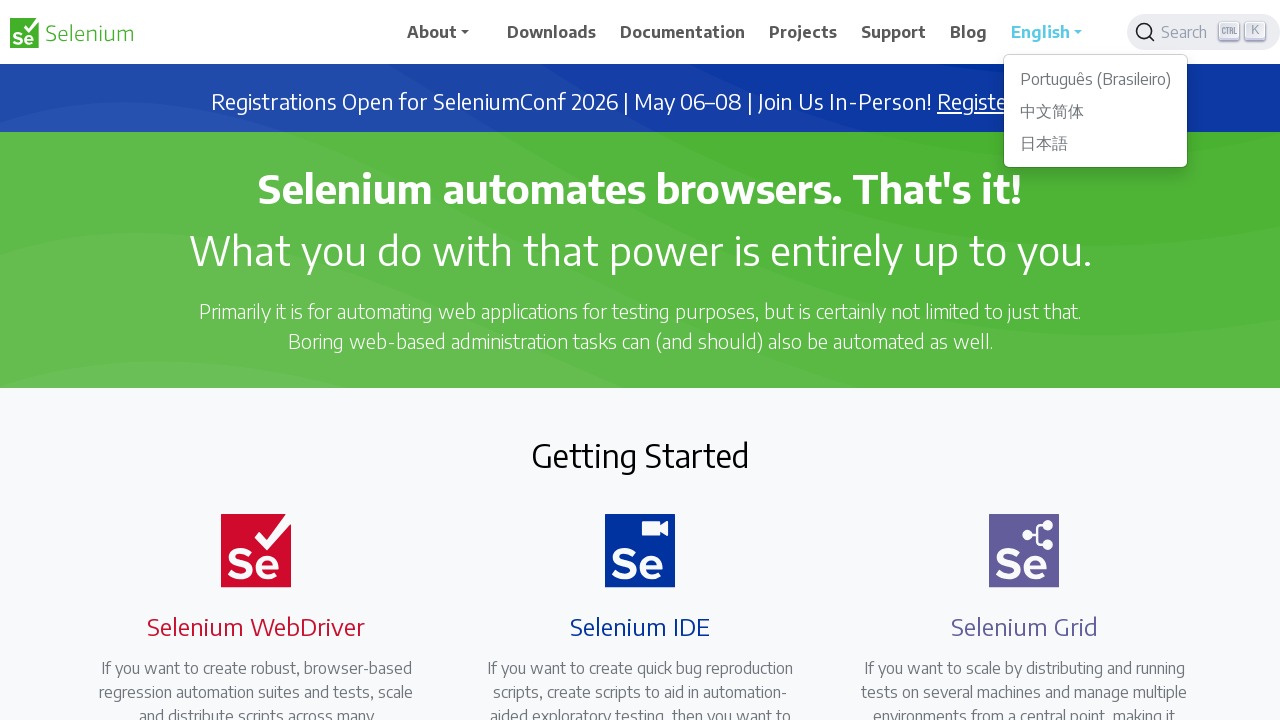

Clicked on Portuguese (Brazilian) option from the language dropdown at (1096, 79) on ul.dropdown-menu.show li:has-text('Português (Brasileiro)')
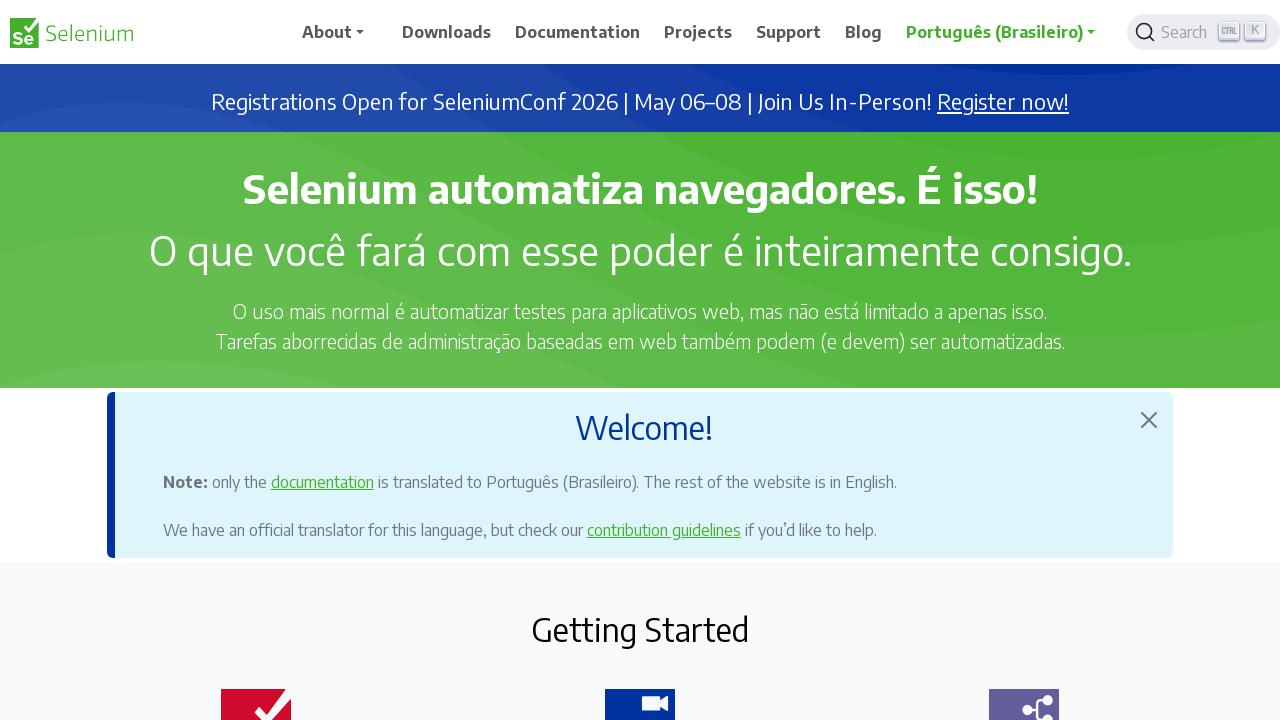

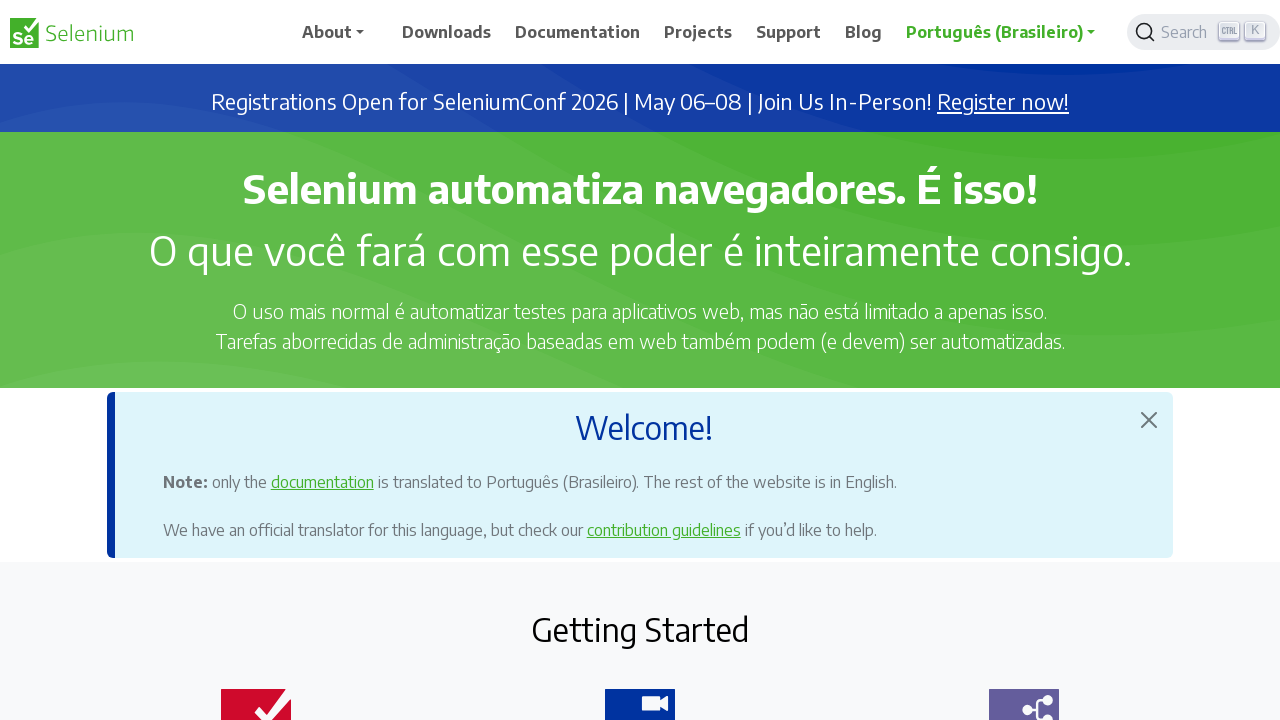